Tests JavaScript prompt popup handling by clicking a button to trigger a prompt, entering text into the prompt, and accepting it

Starting URL: https://the-internet.herokuapp.com/javascript_alerts

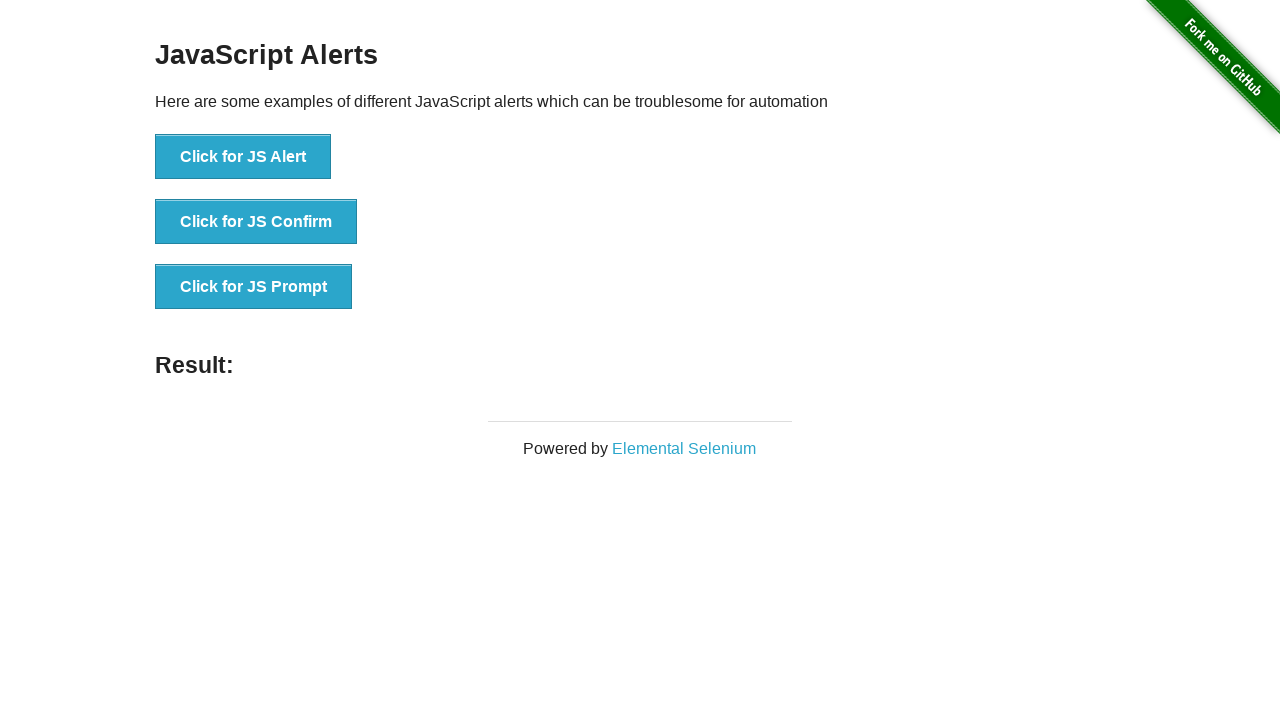

Clicked button to trigger JS Prompt popup at (254, 287) on xpath=//button[text()='Click for JS Prompt']
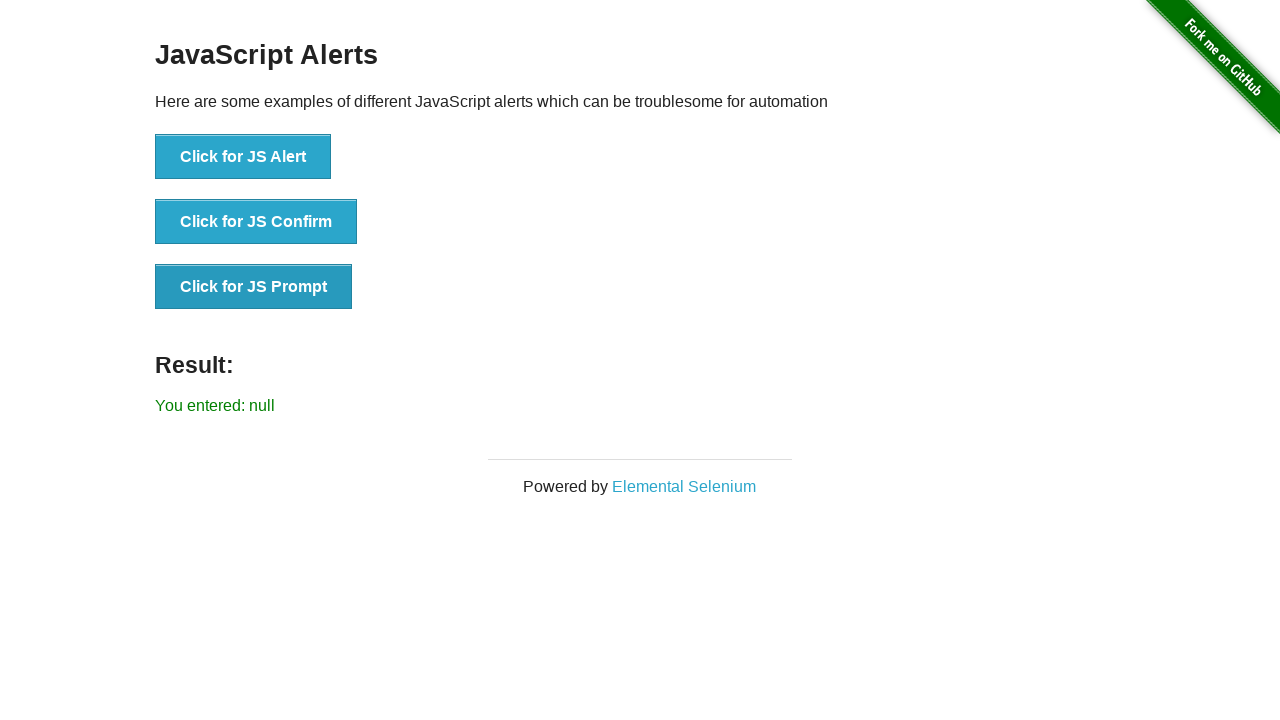

Set up dialog handler to accept prompt with 'automation' text
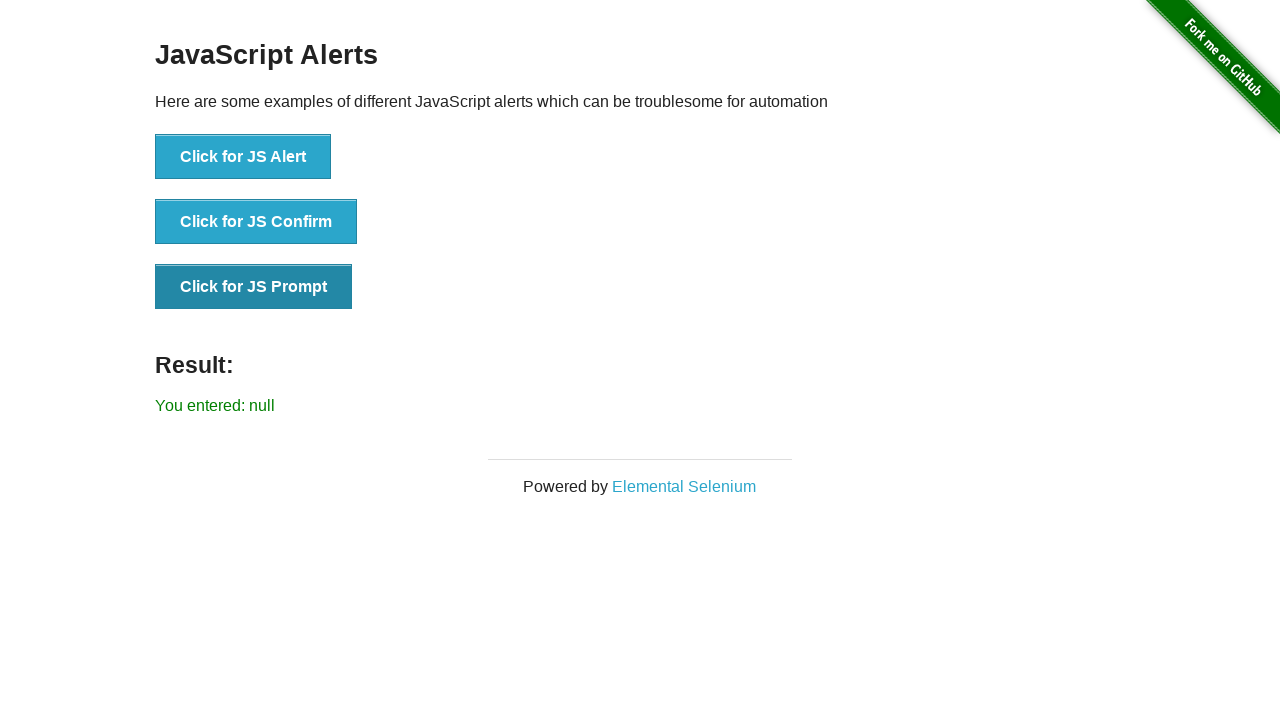

Clicked button again to trigger JS Prompt popup with handler active at (254, 287) on xpath=//button[text()='Click for JS Prompt']
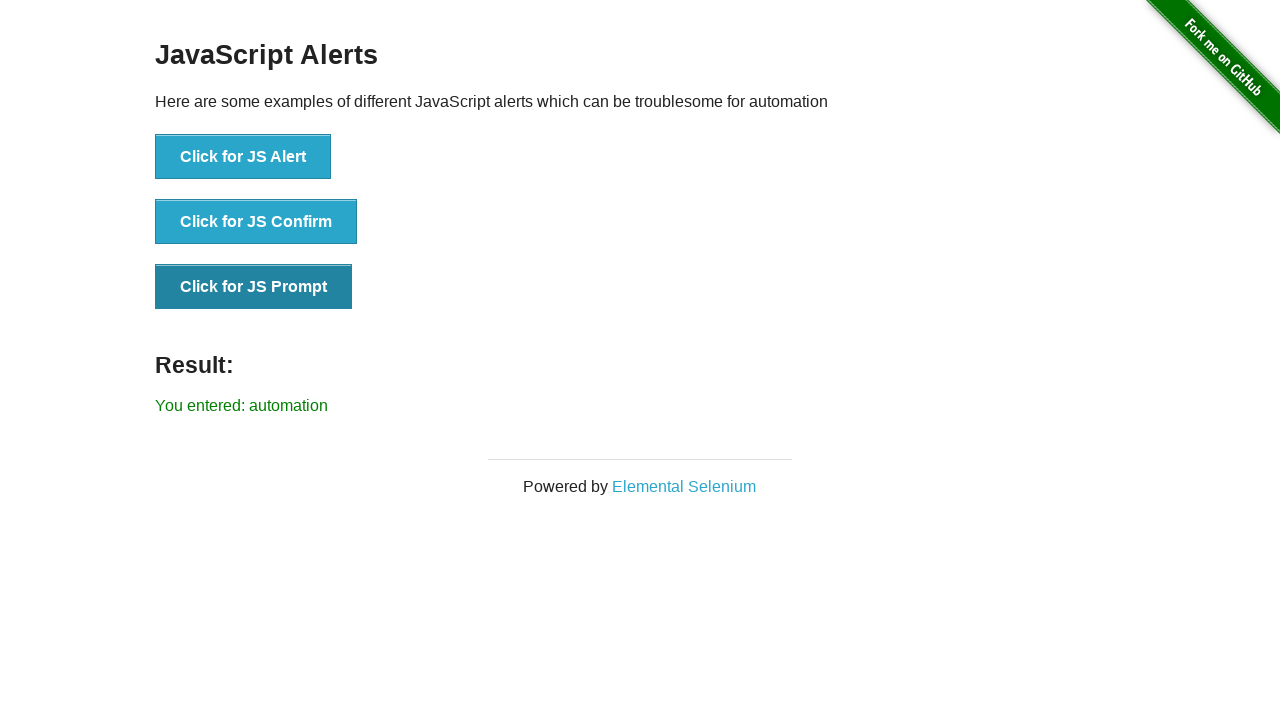

Result element loaded after prompt was accepted
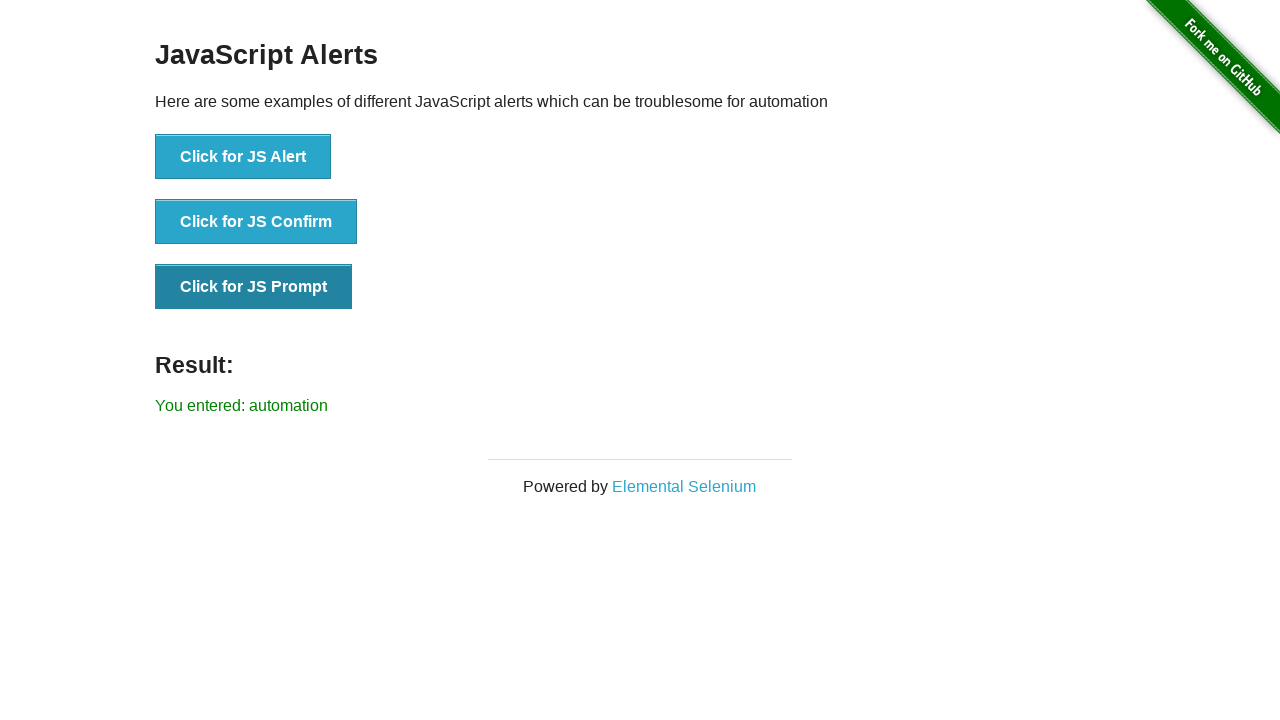

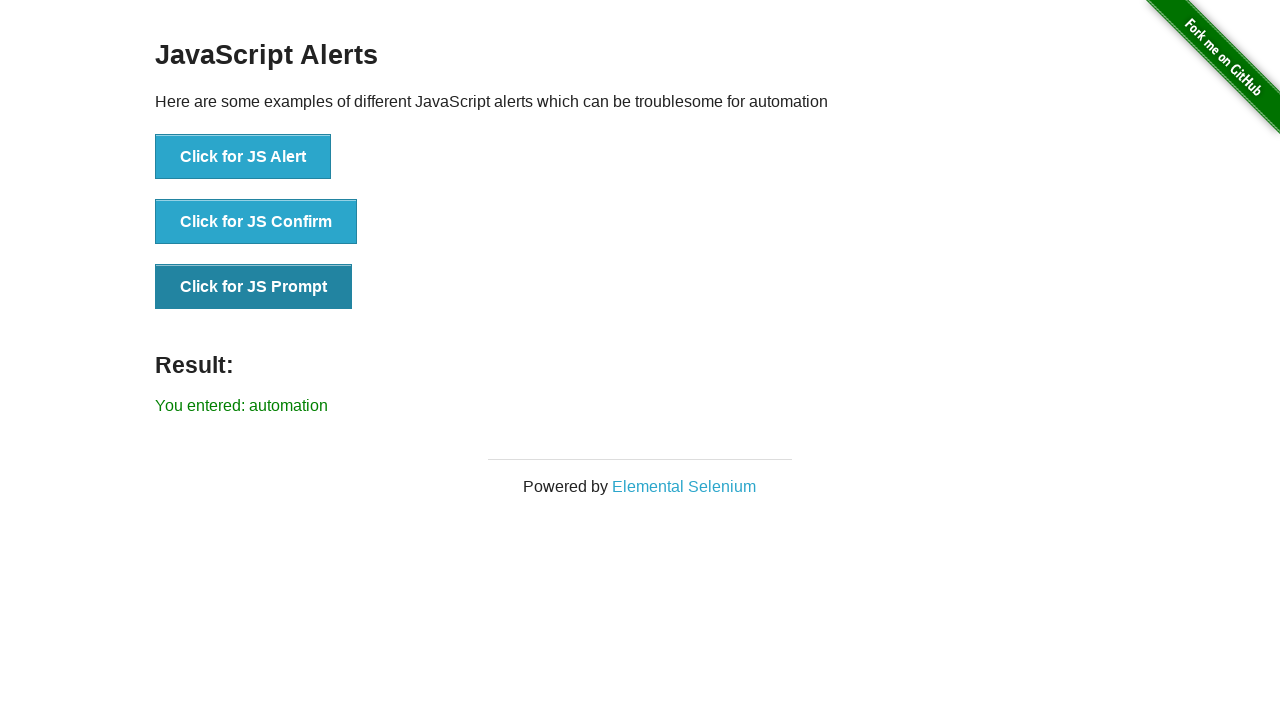